Tests dynamic content loading with a 5-second implicit wait by clicking a button and verifying the loaded text

Starting URL: https://automationfc.github.io/dynamic-loading/

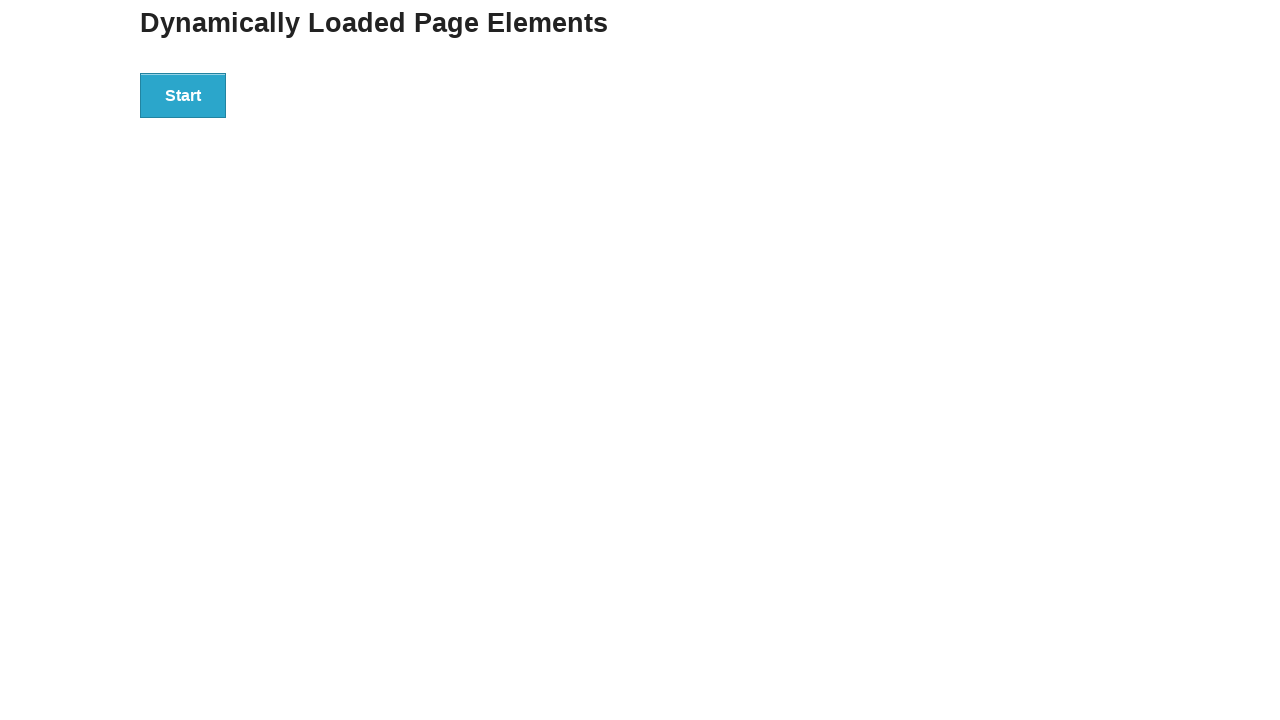

Clicked start button to trigger dynamic content loading at (183, 95) on div#start>button
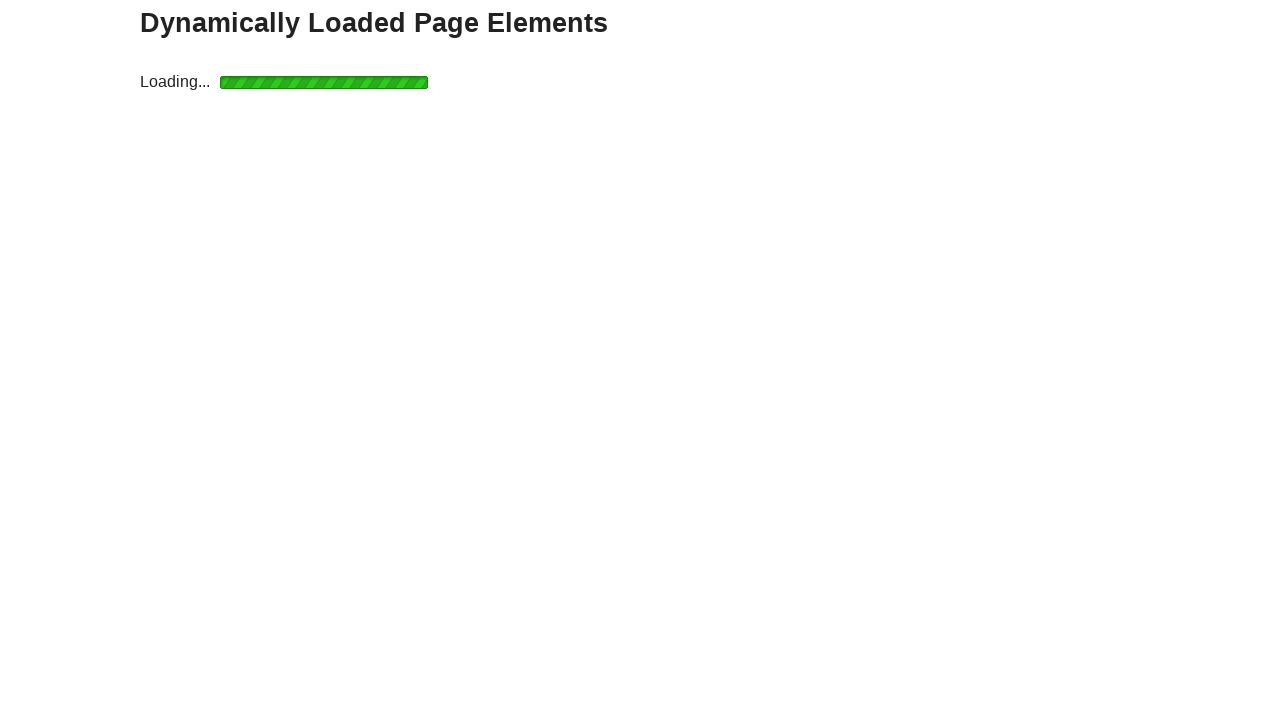

Verified dynamically loaded text 'Hello World!' appeared after 5-second wait
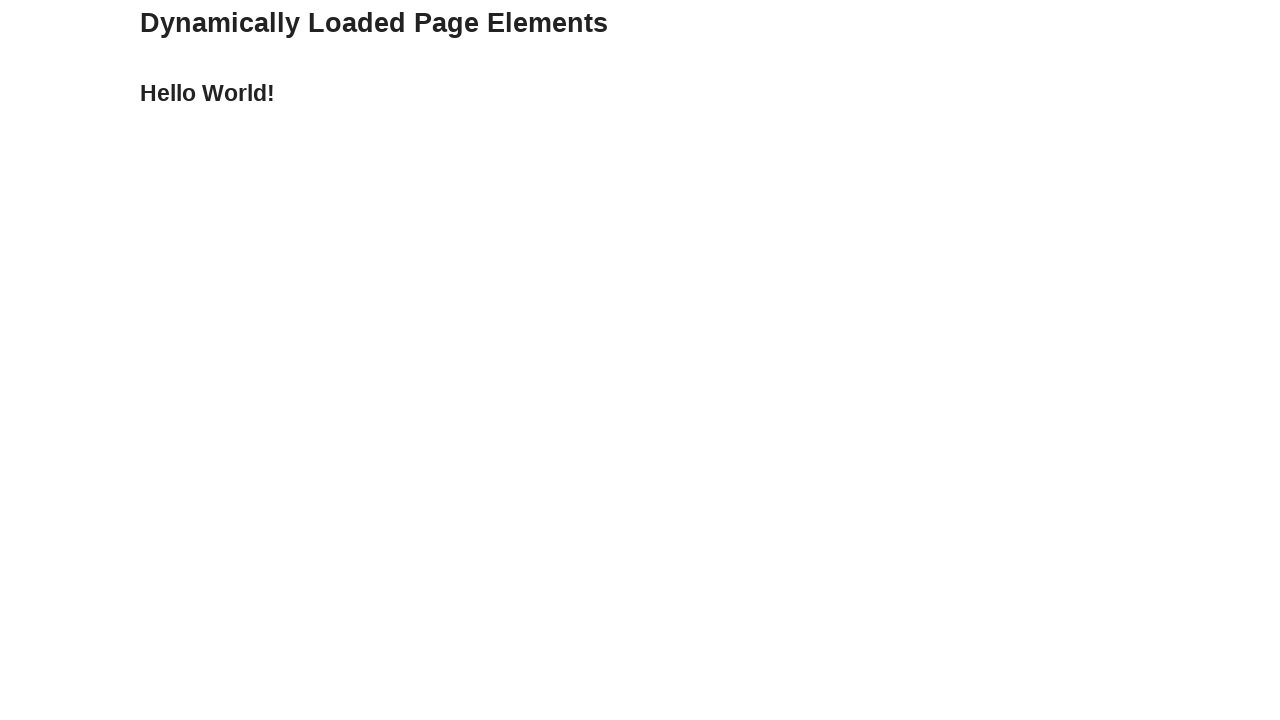

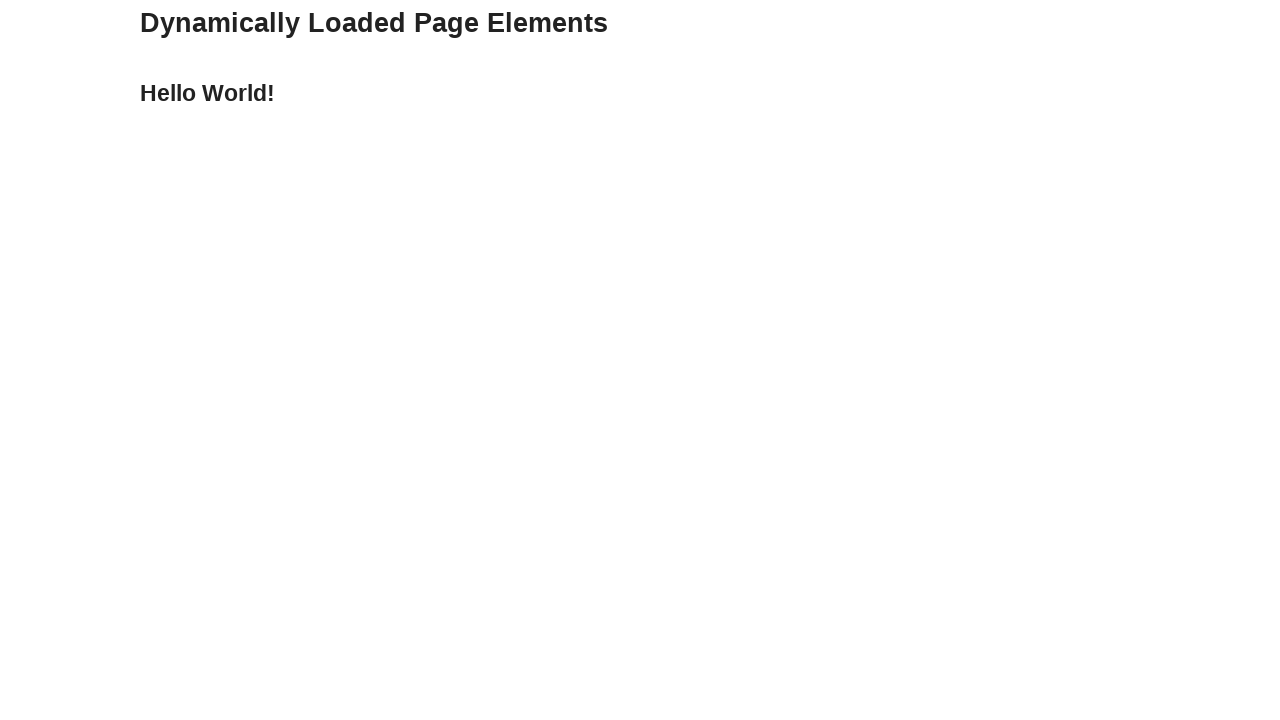